Tests search functionality on an e-commerce website by entering a search term "for" and verifying that the expected book results are displayed.

Starting URL: https://danube-web.shop/

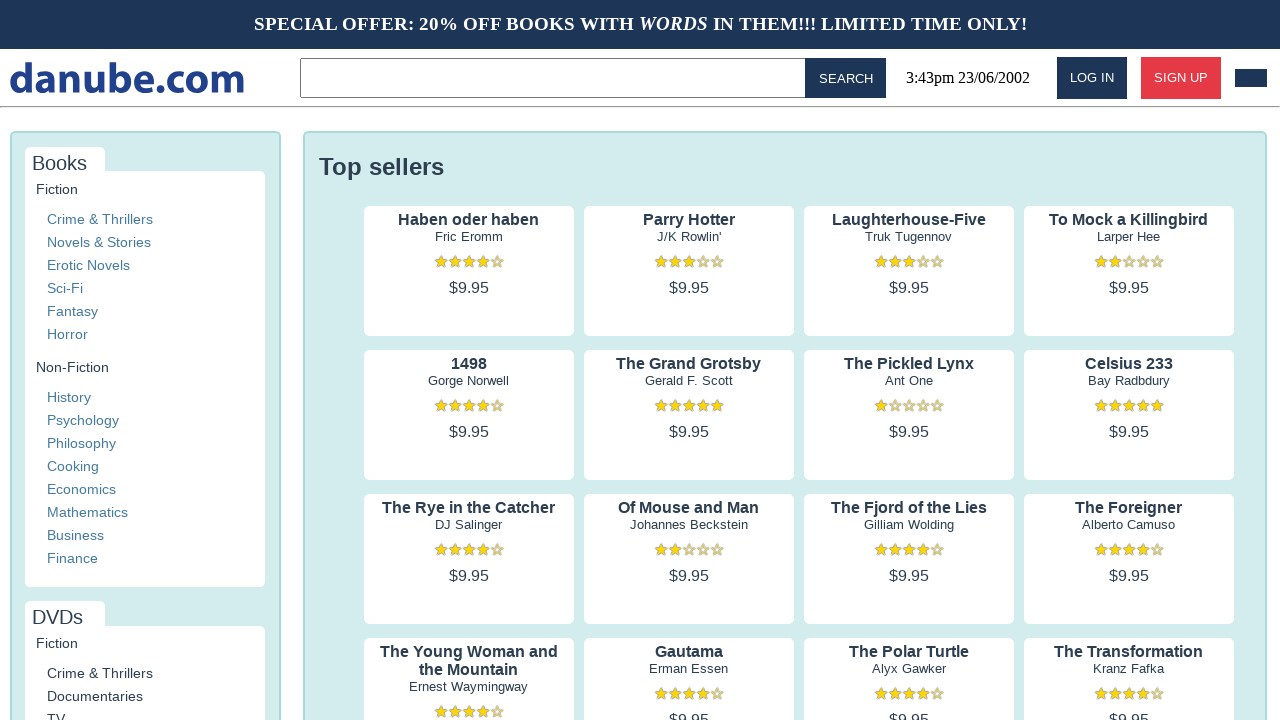

Clicked on search input field in topbar at (556, 78) on .topbar > input
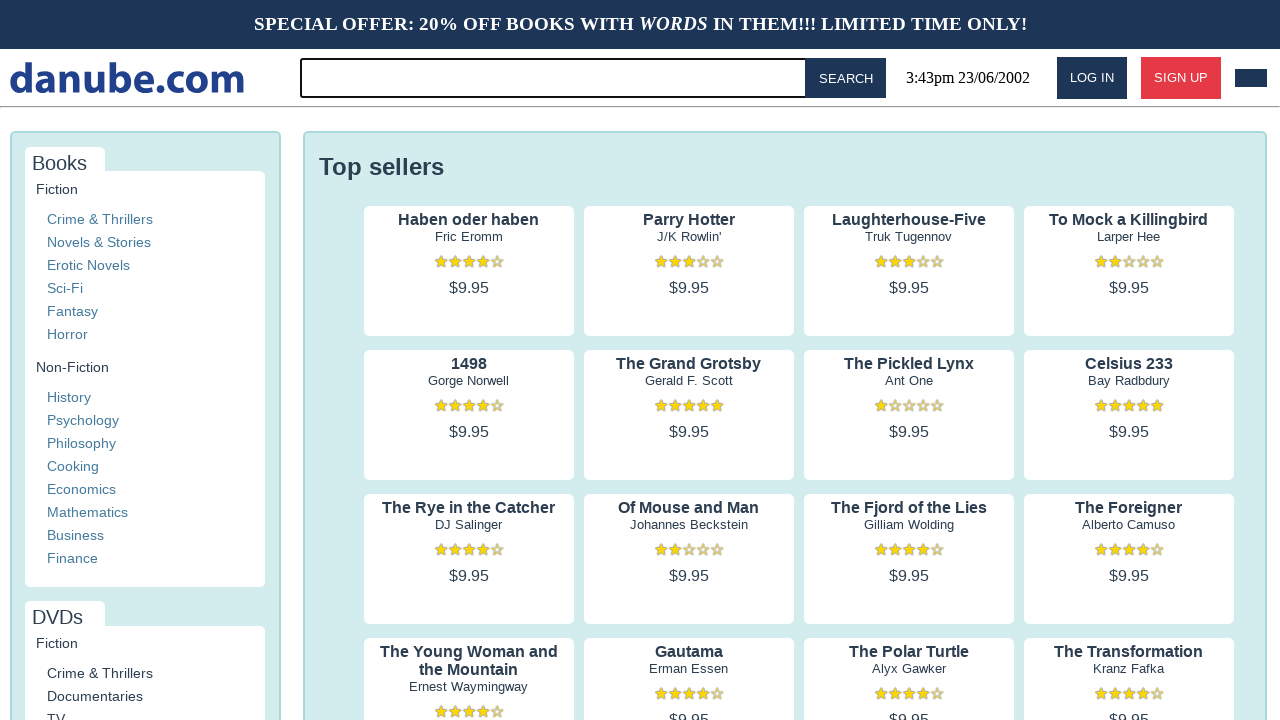

Entered search term 'for' in search field on .topbar > input
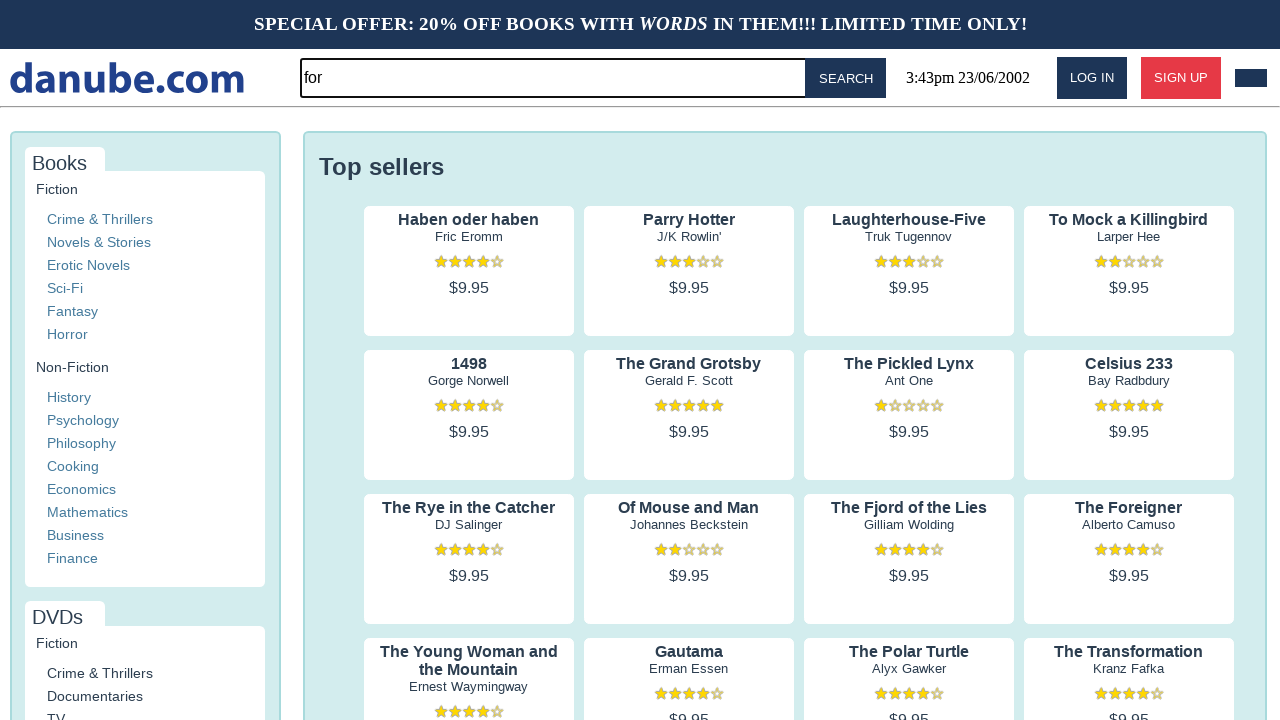

Clicked search button to execute search at (846, 78) on #button-search
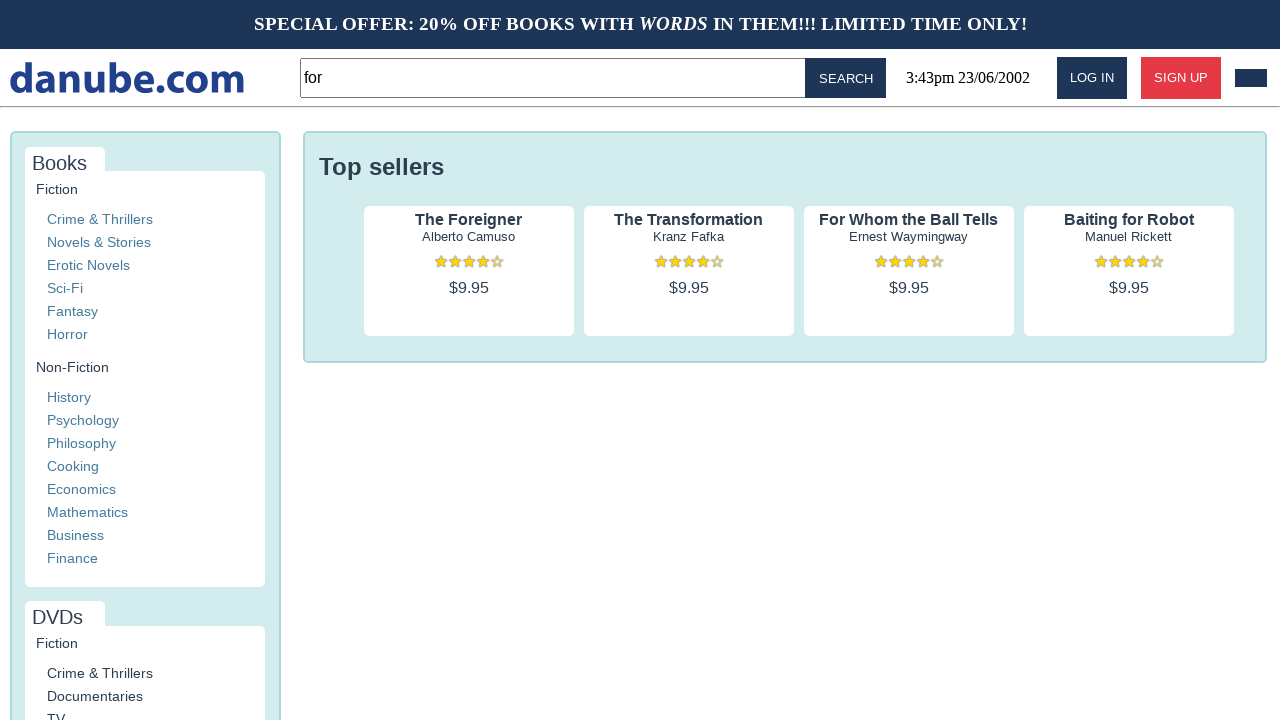

Search results loaded successfully - book titles visible
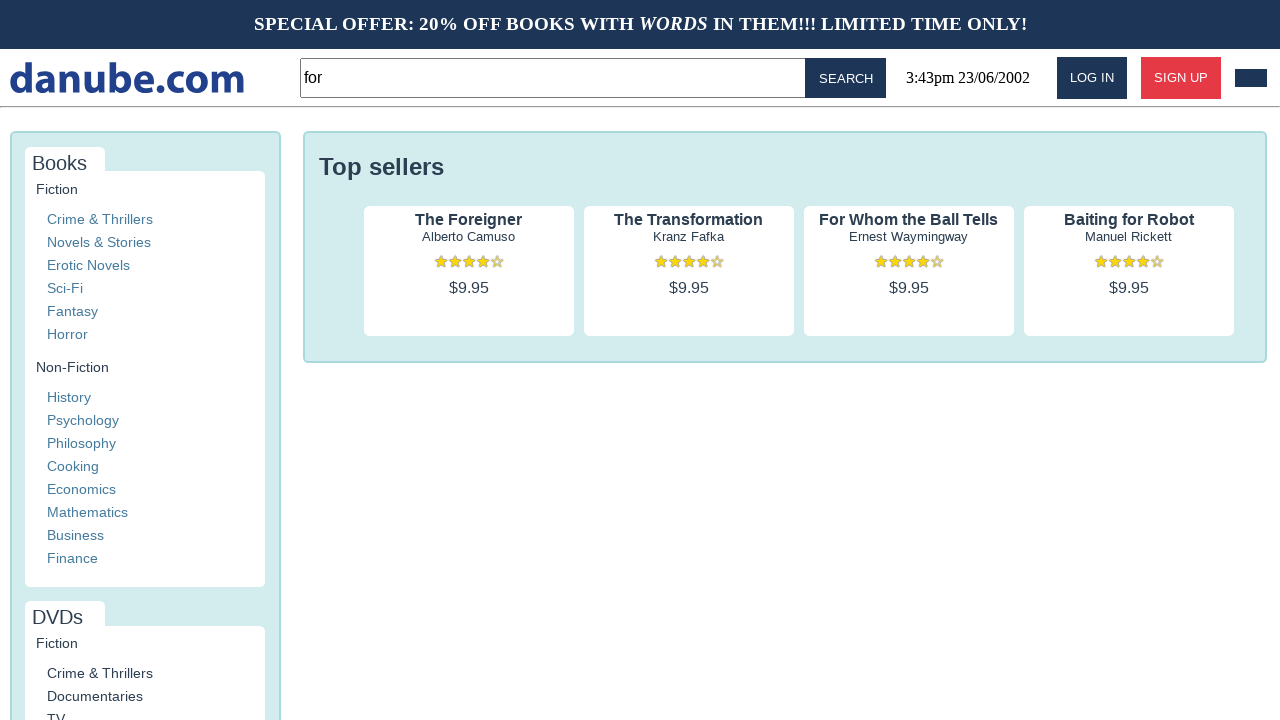

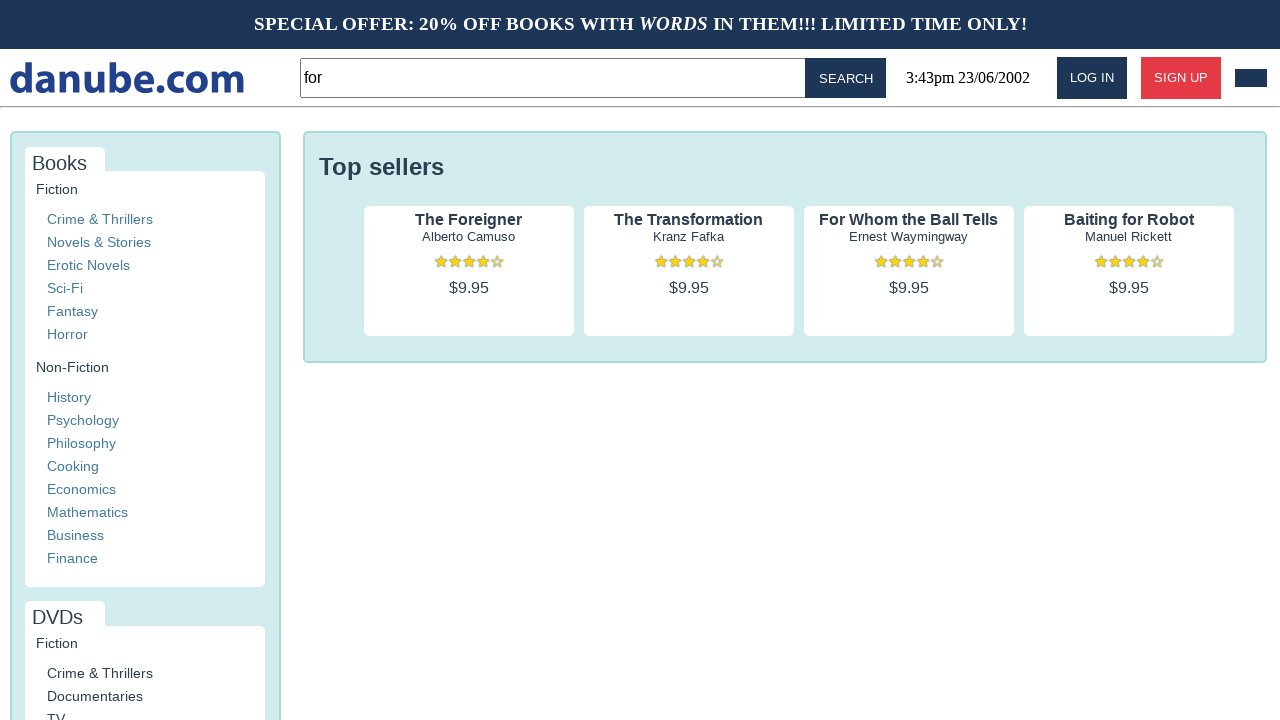